Tests a form submission flow by filling name, email, password fields, selecting checkbox and dropdown options, and verifying success message

Starting URL: https://rahulshettyacademy.com/angularpractice/

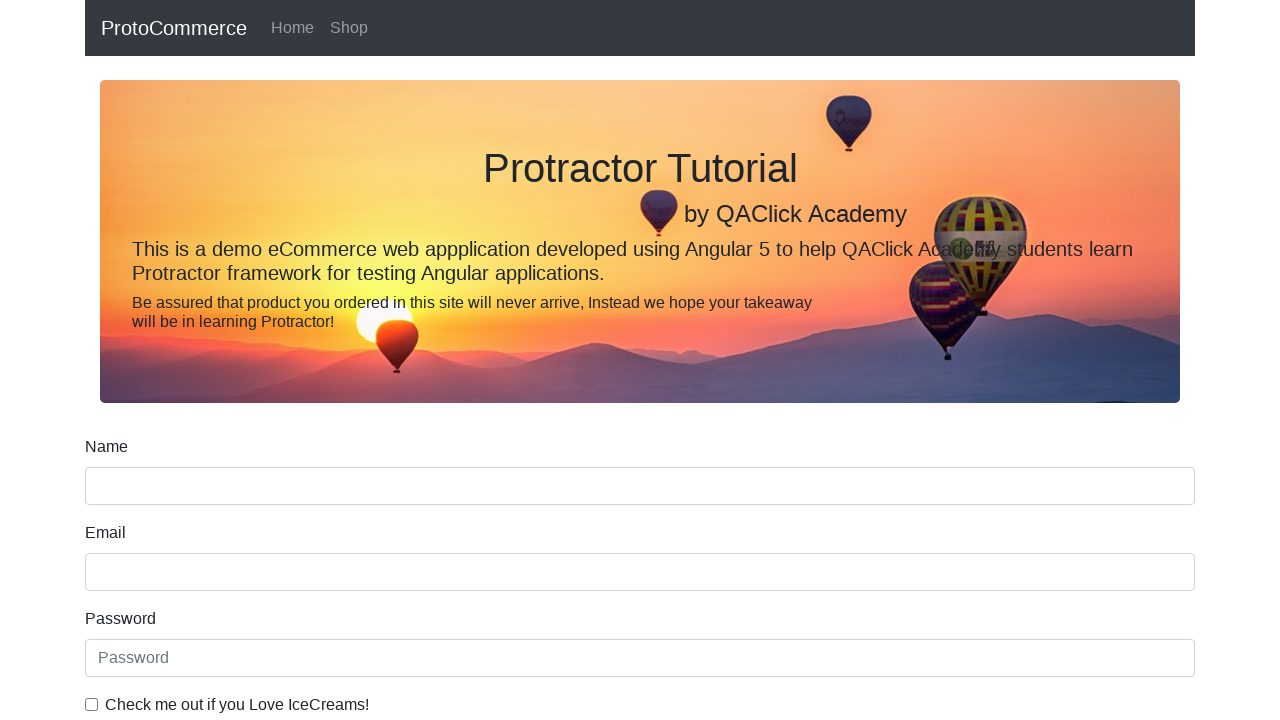

Filled name field with 'John' on input[name='name']
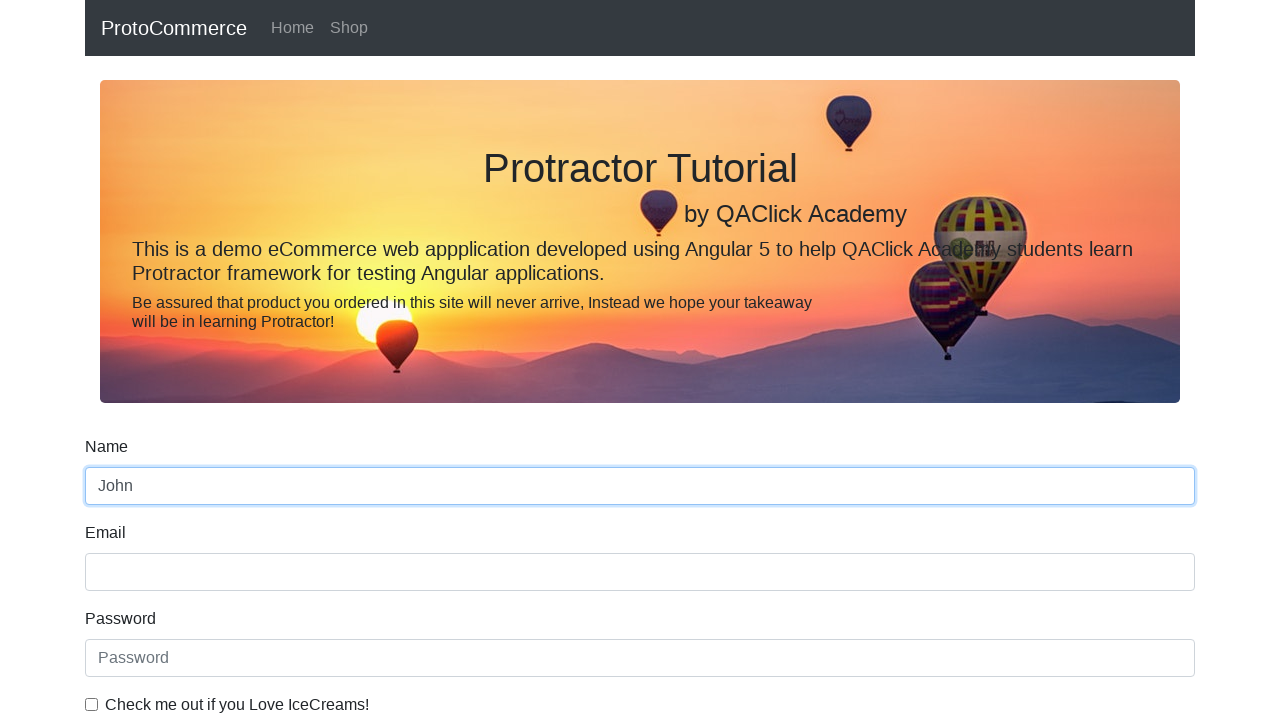

Filled email field with 'doe@gmail.com' on input[name='email']
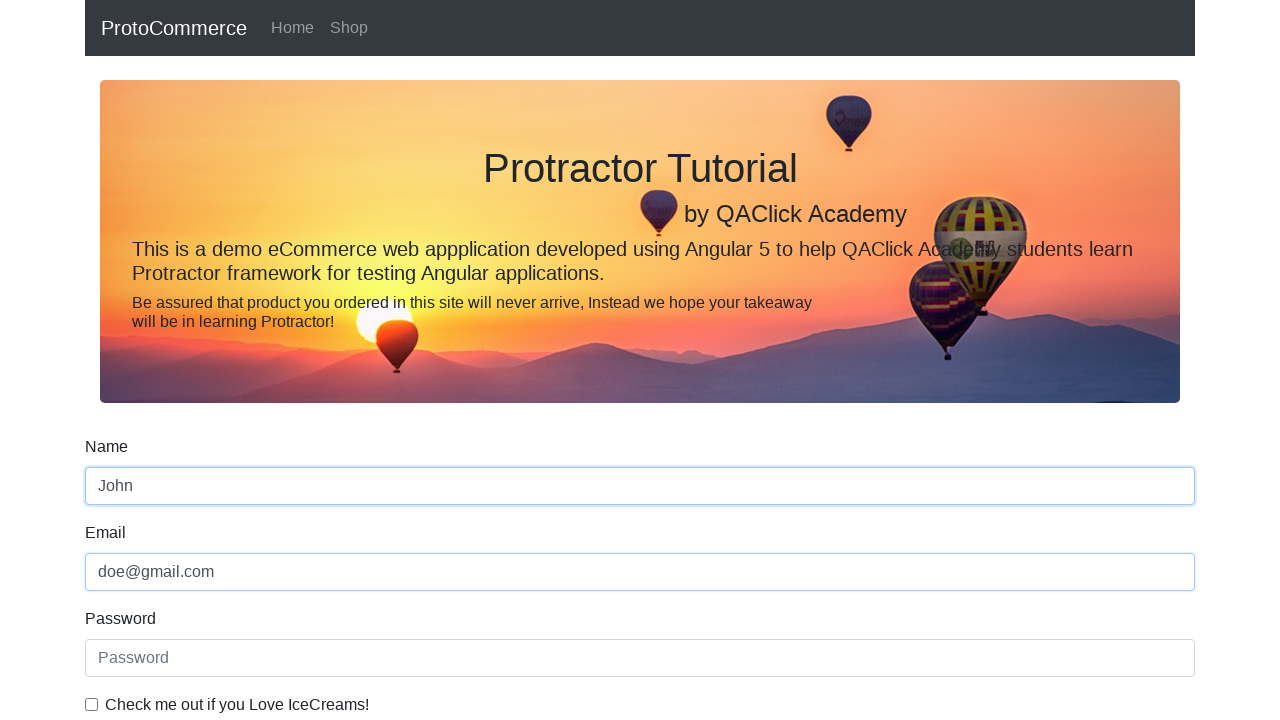

Filled password field with 'hello123' on input[type='password']
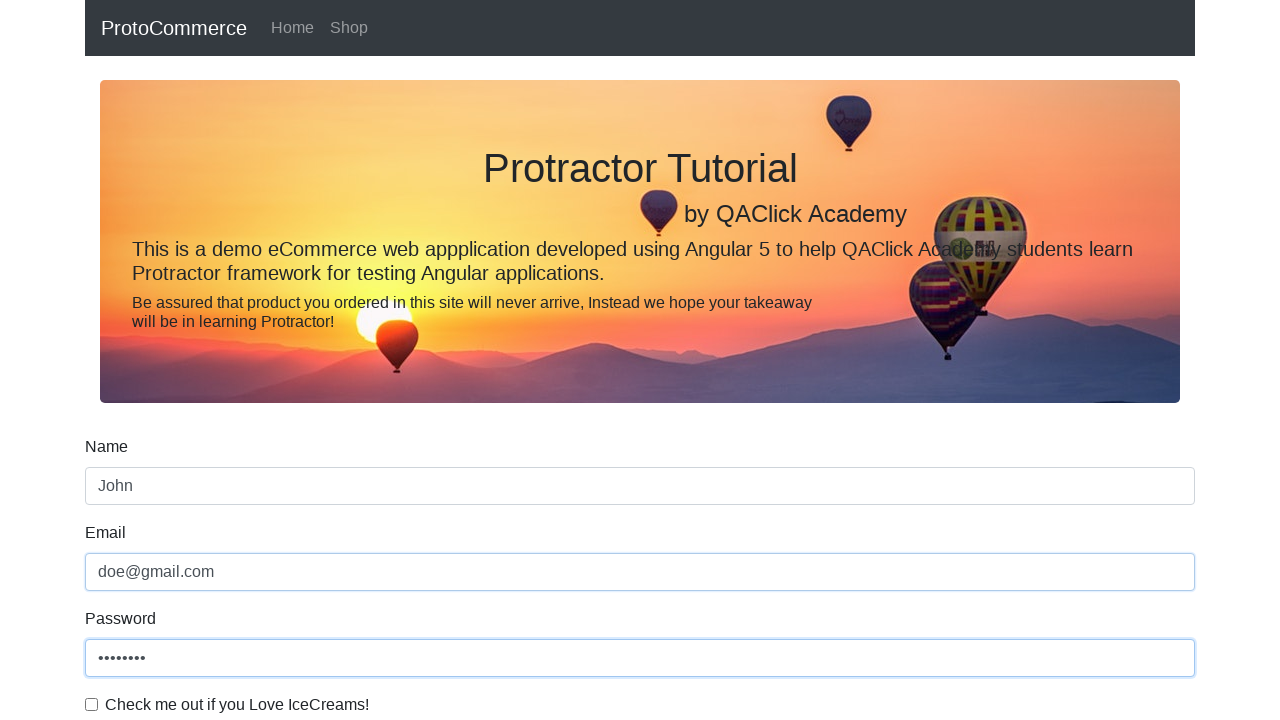

Clicked the example checkbox at (92, 704) on #exampleCheck1
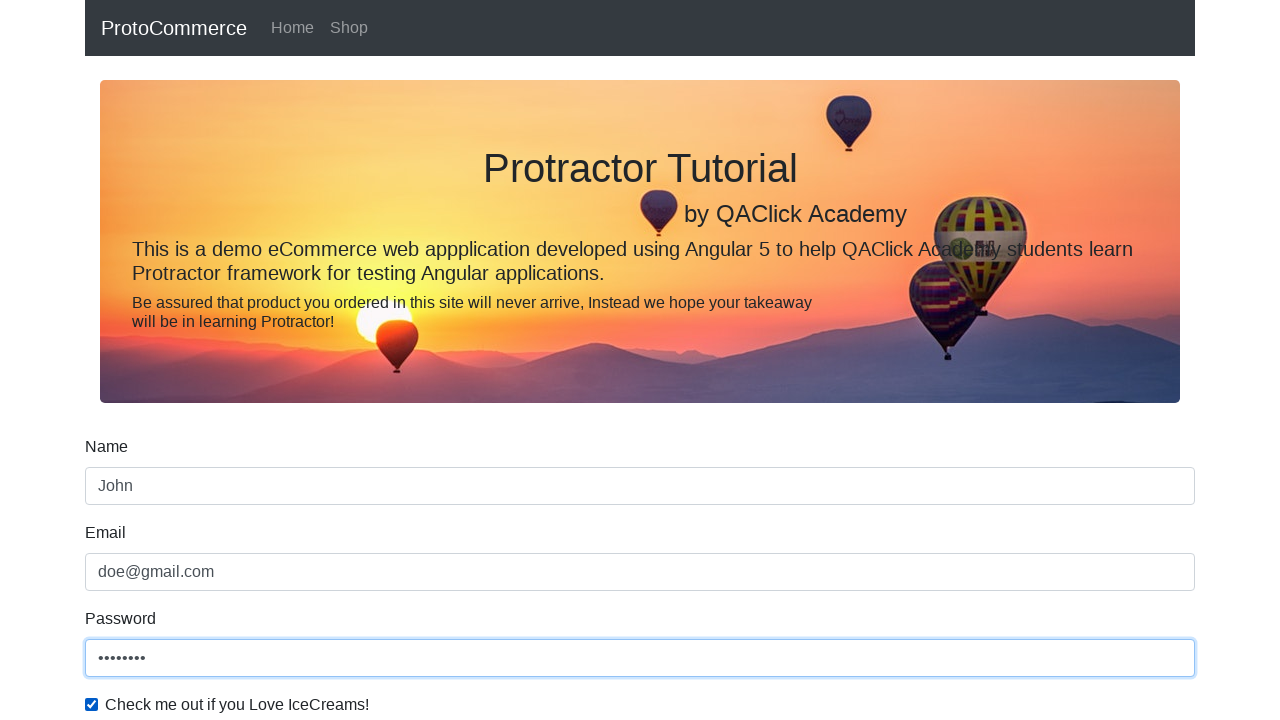

Selected 'Male' from dropdown by label on #exampleFormControlSelect1
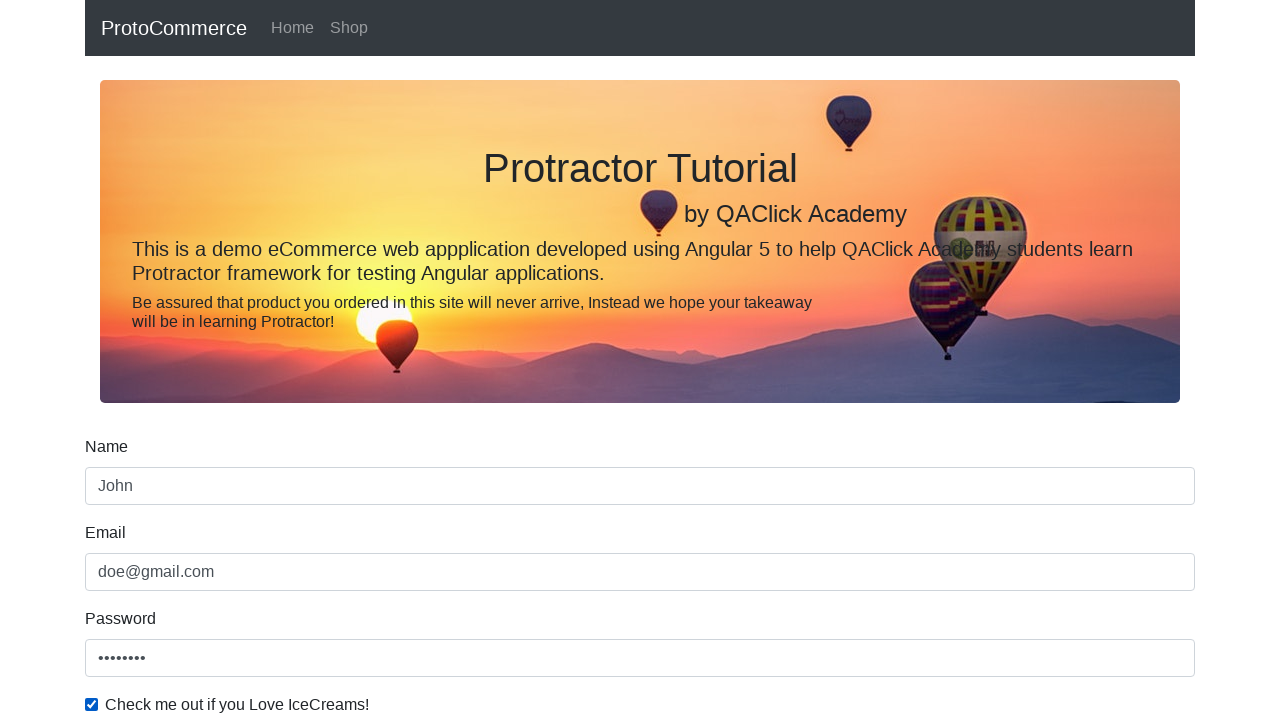

Selected dropdown option at index 1 (Female) on #exampleFormControlSelect1
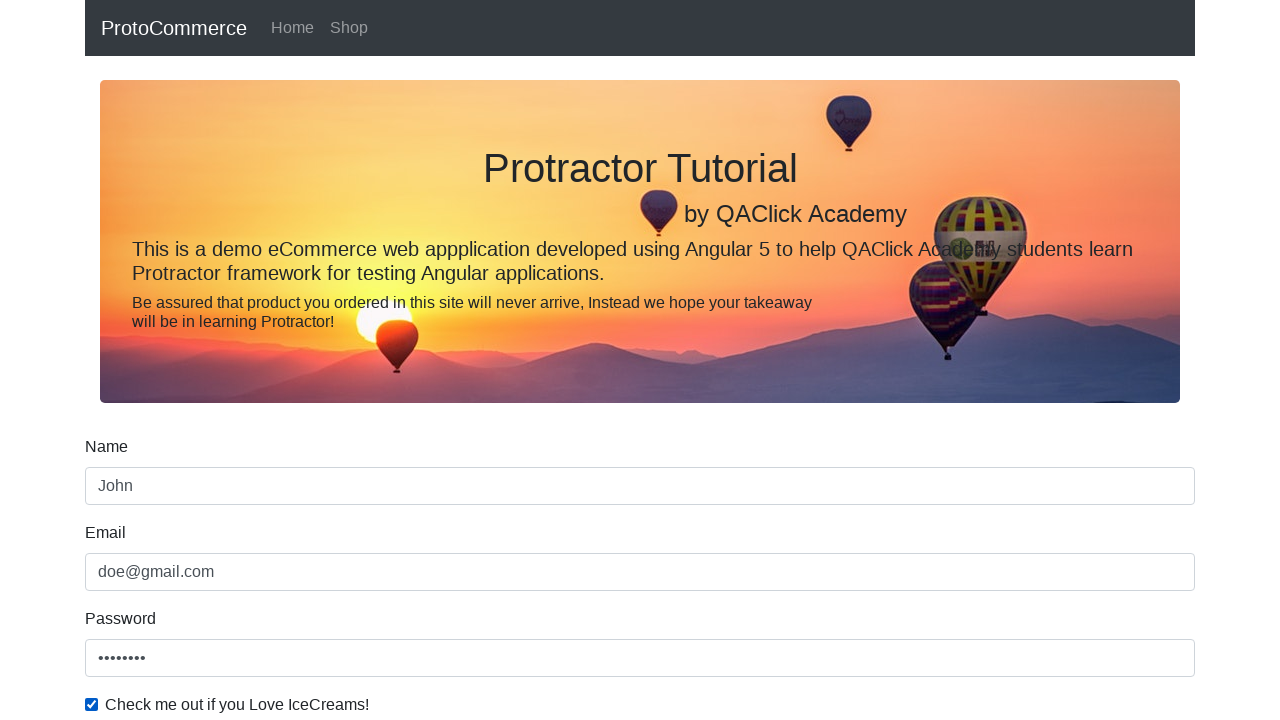

Clicked submit button to submit the form at (123, 491) on input[type='submit']
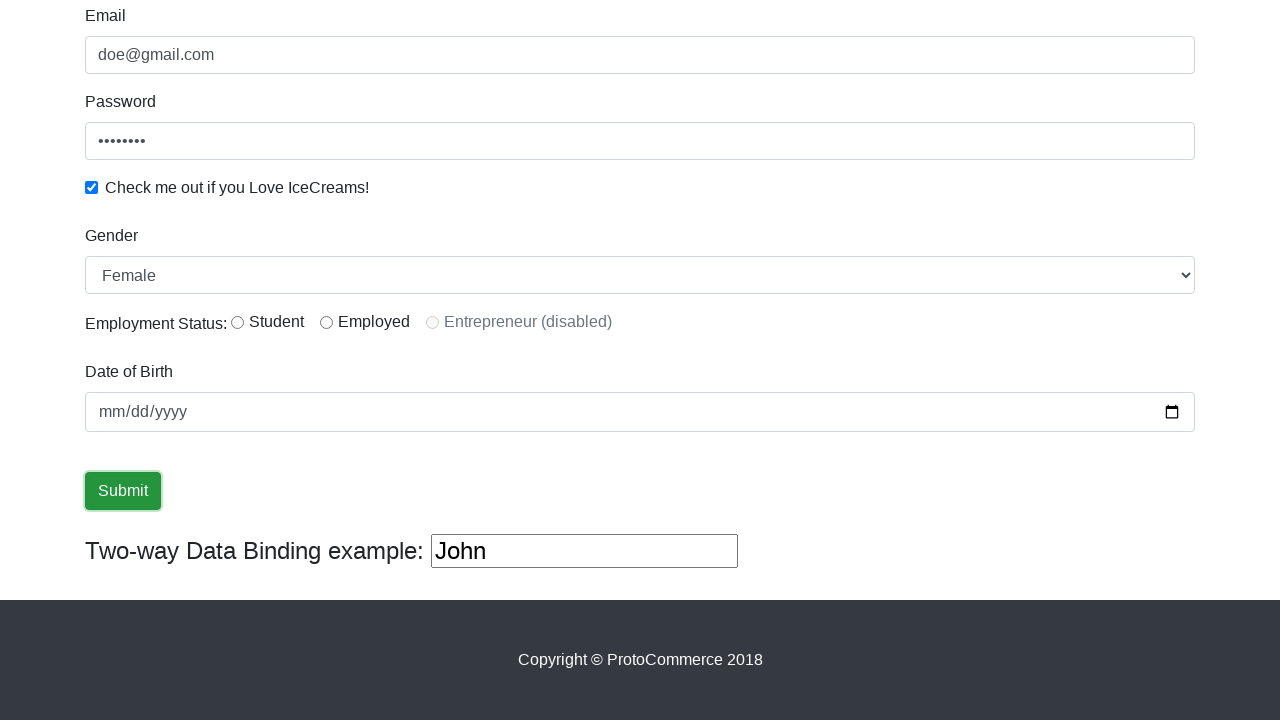

Success alert message appeared after form submission
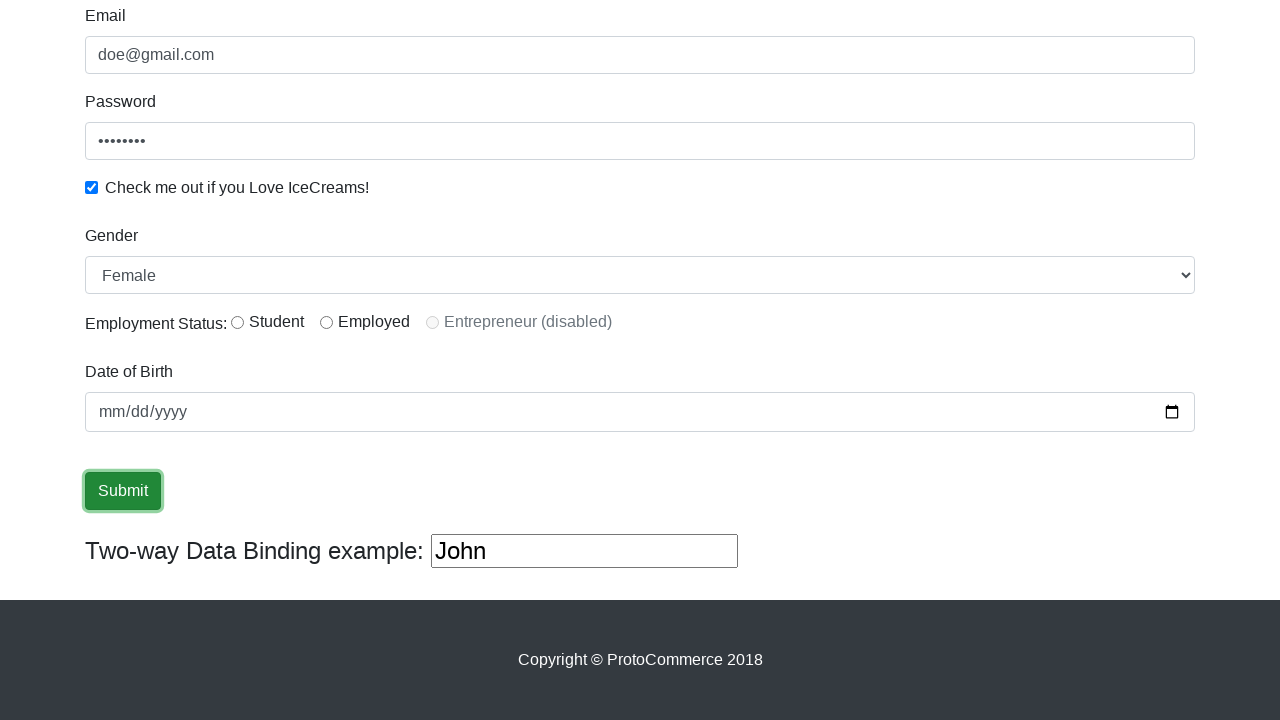

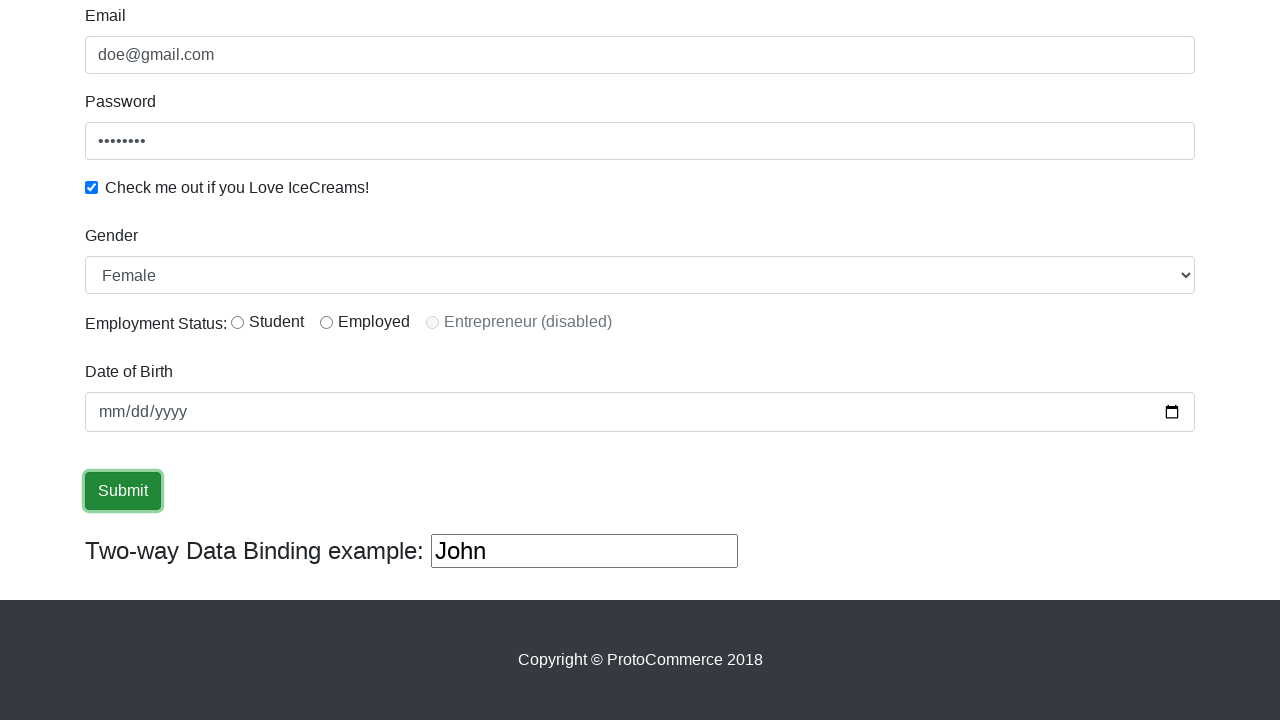